Tests search functionality on Microsoft.com by searching for "Michael Durkin"

Starting URL: http://www.microsoft.com

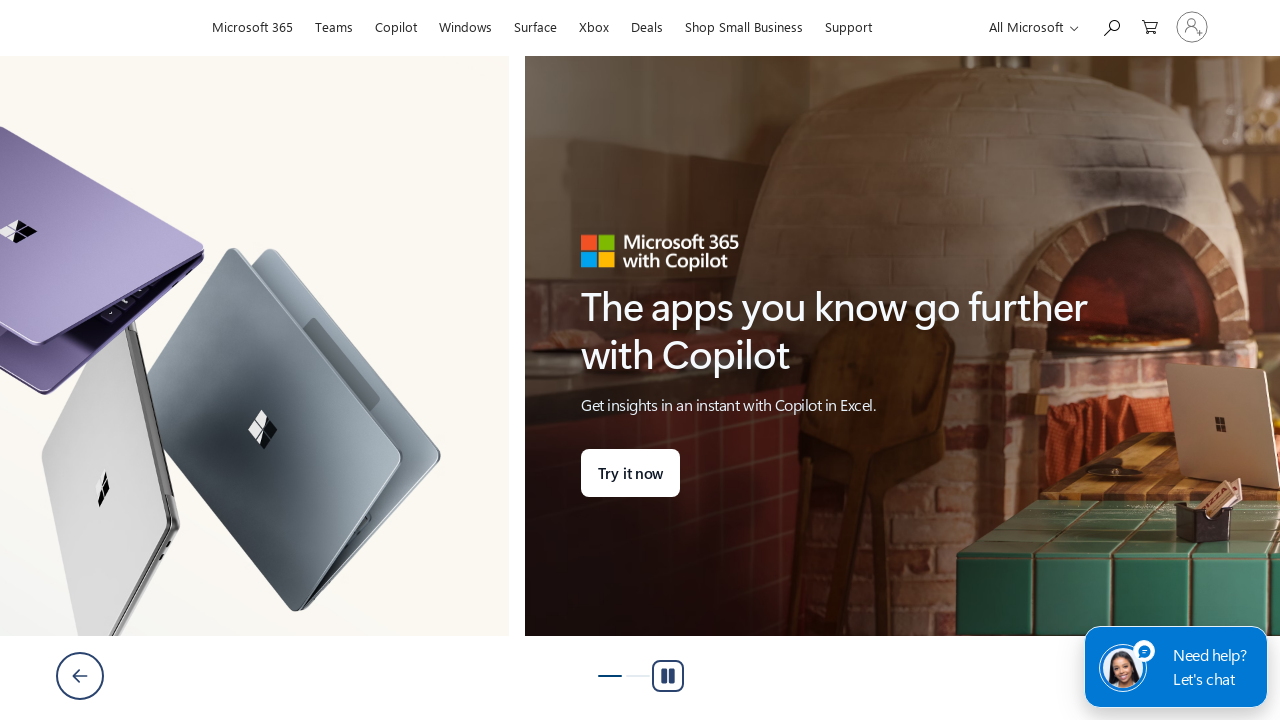

Clicked search icon to expand search box at (1111, 26) on #search
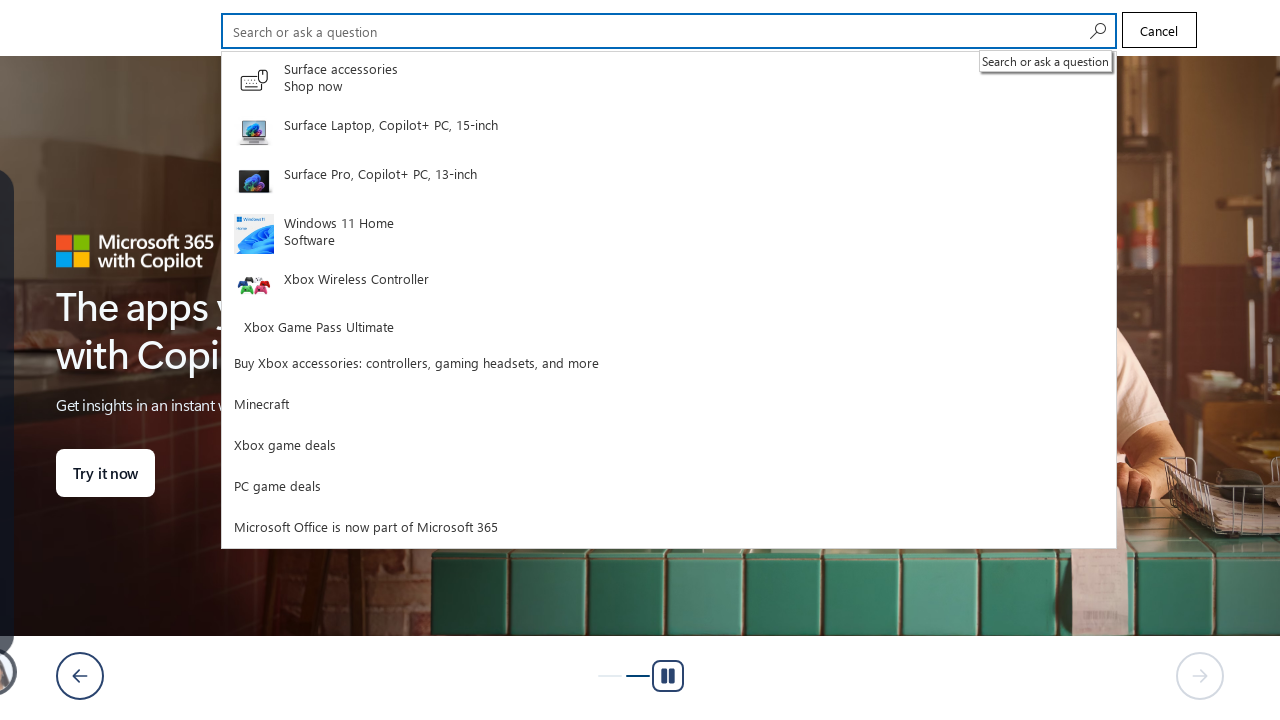

Filled search field with 'Michael Durkin' on #cli_shellHeaderSearchInput
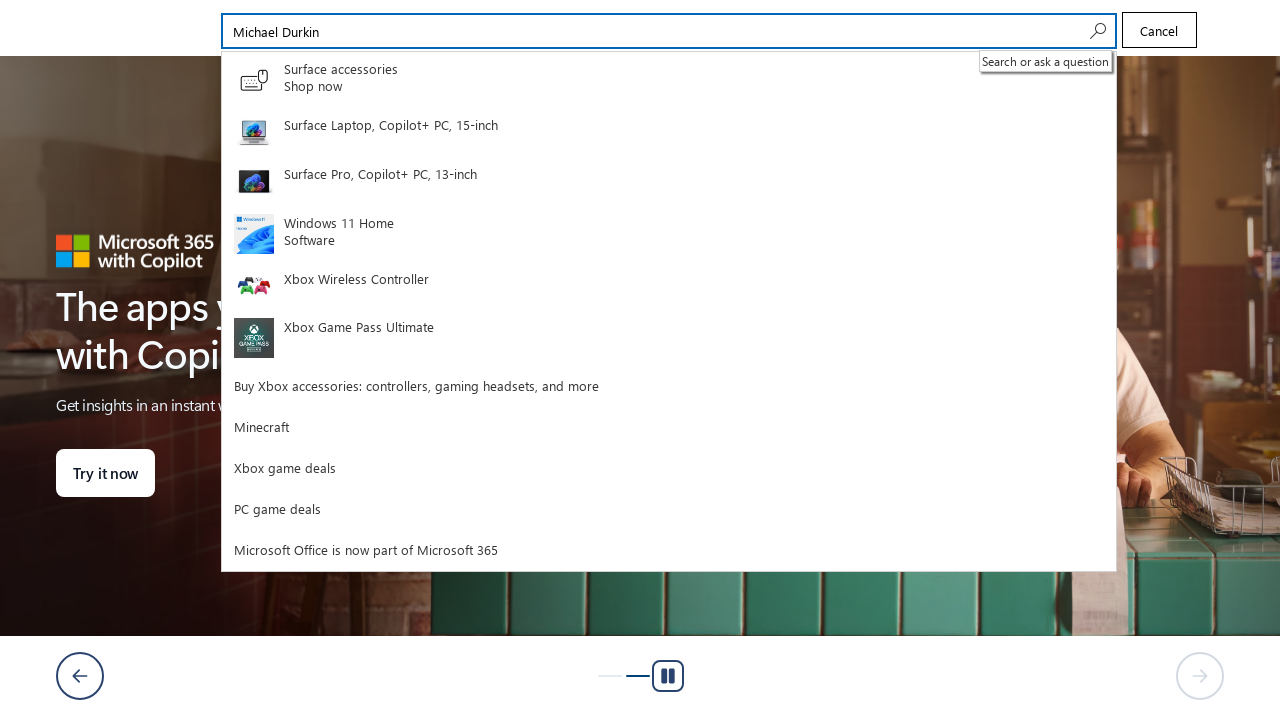

Clicked search icon to execute search for 'Michael Durkin' at (1096, 31) on #search
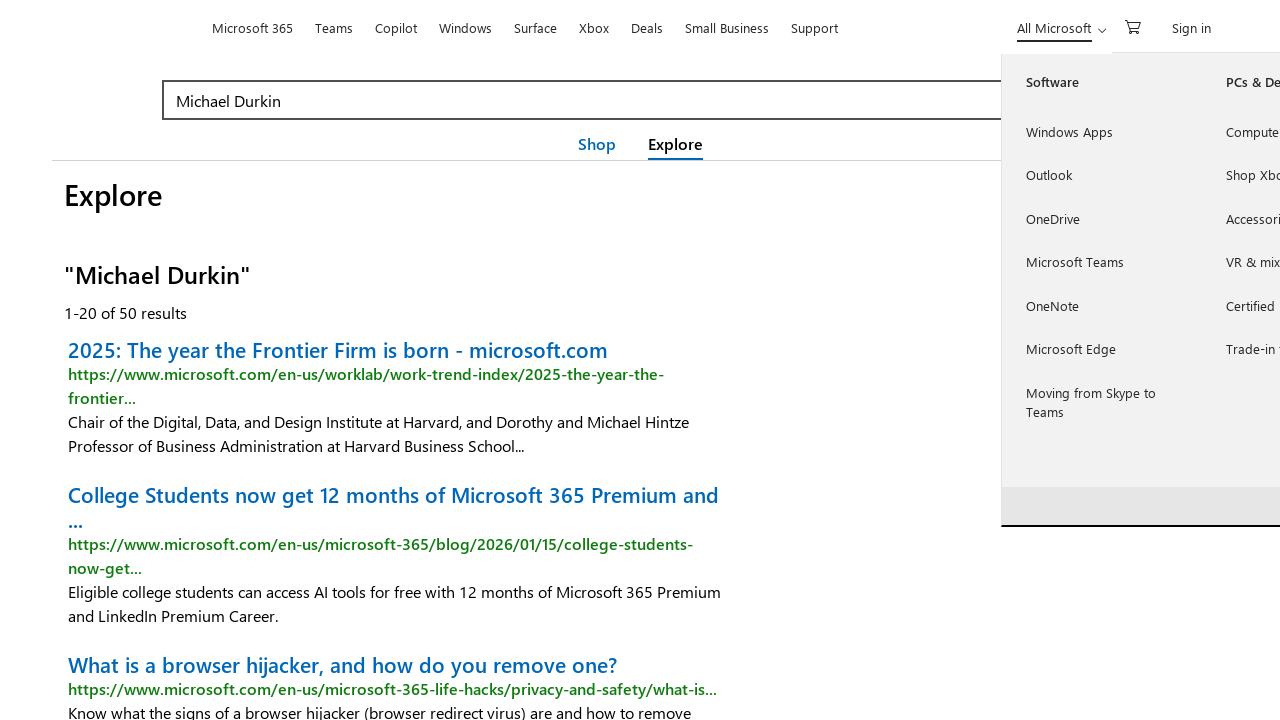

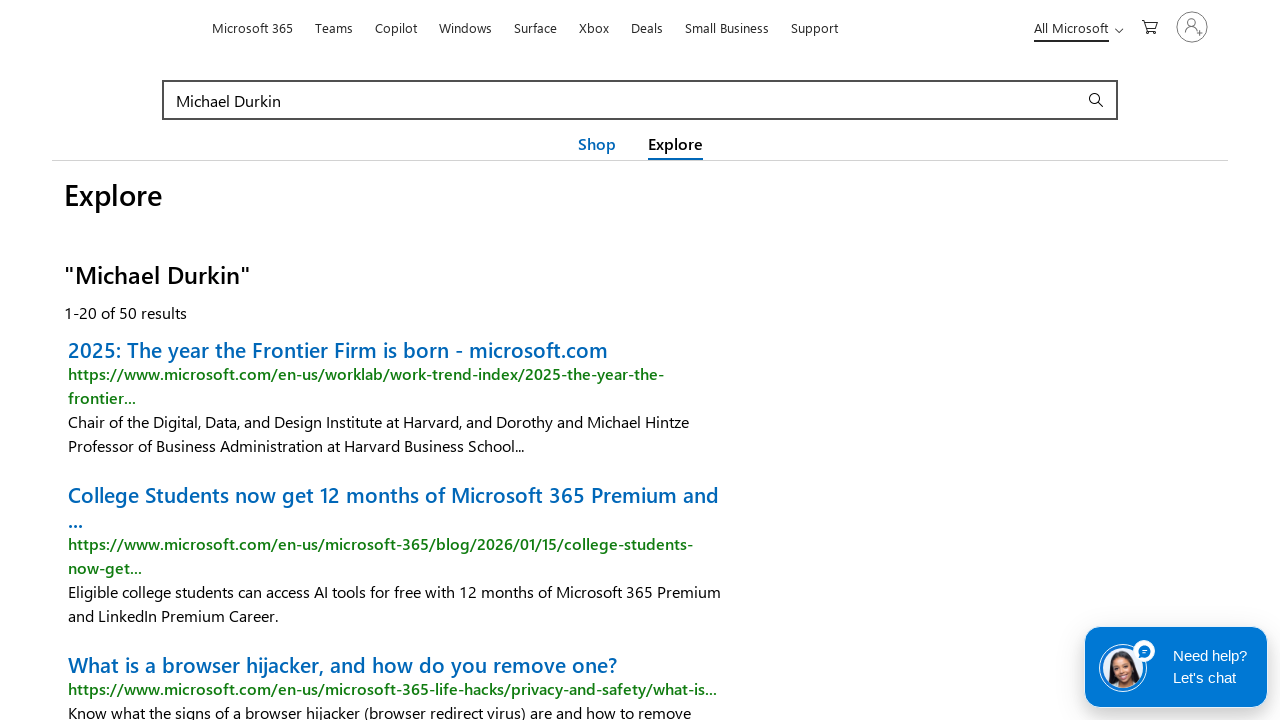